Tests a more resilient approach to working with multiple windows by storing window handles before clicking, then finding the new window by comparing handles after the click.

Starting URL: http://the-internet.herokuapp.com/windows

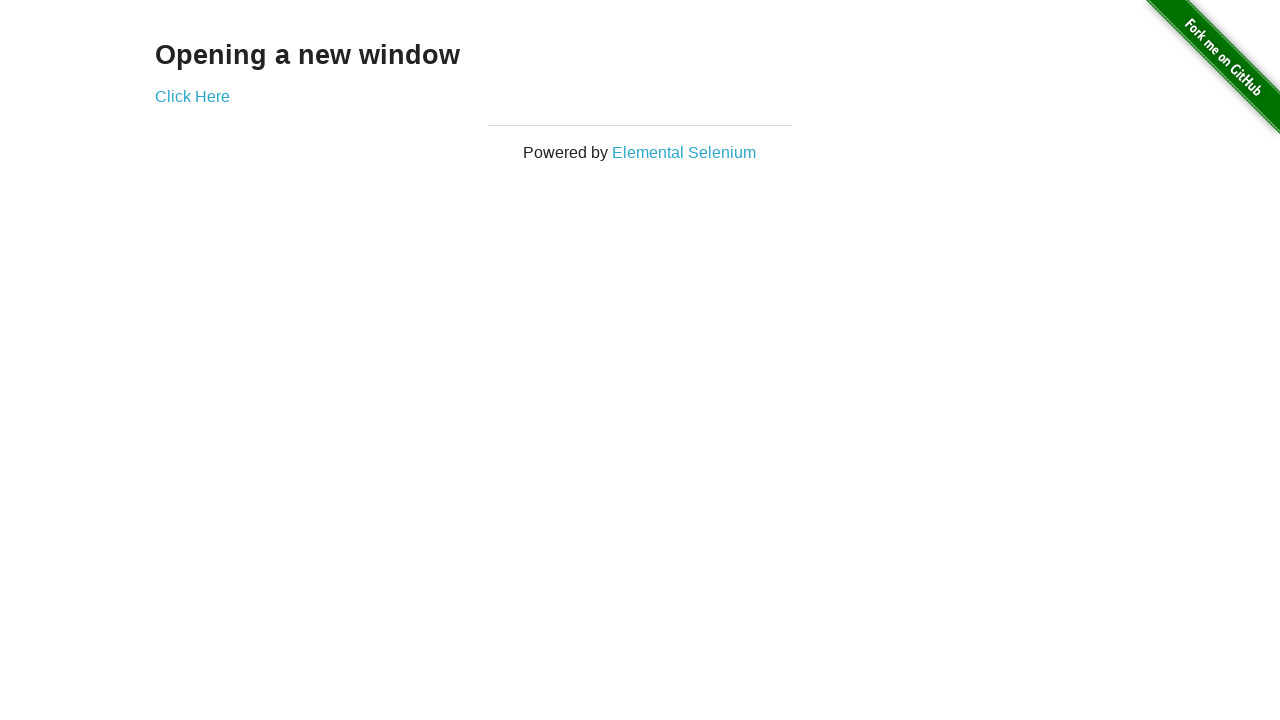

Stored reference to the first page
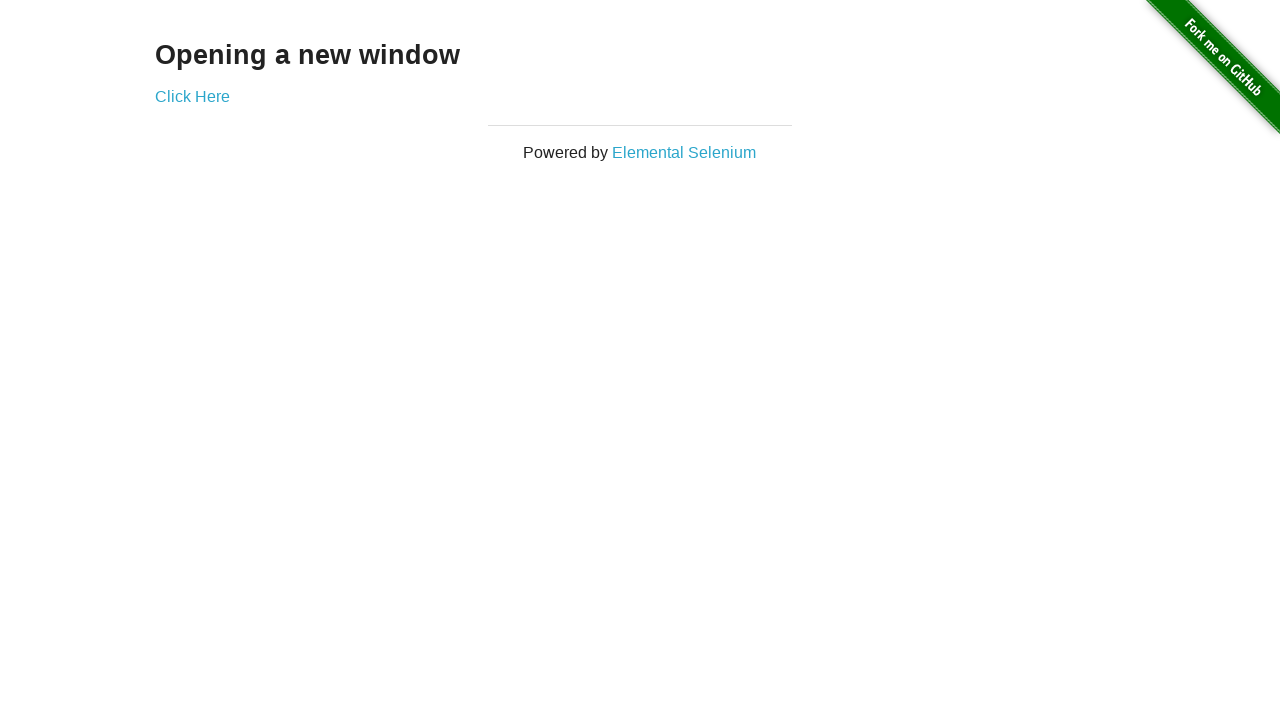

Clicked the 'Click Here' link to open a new window at (192, 96) on .example a
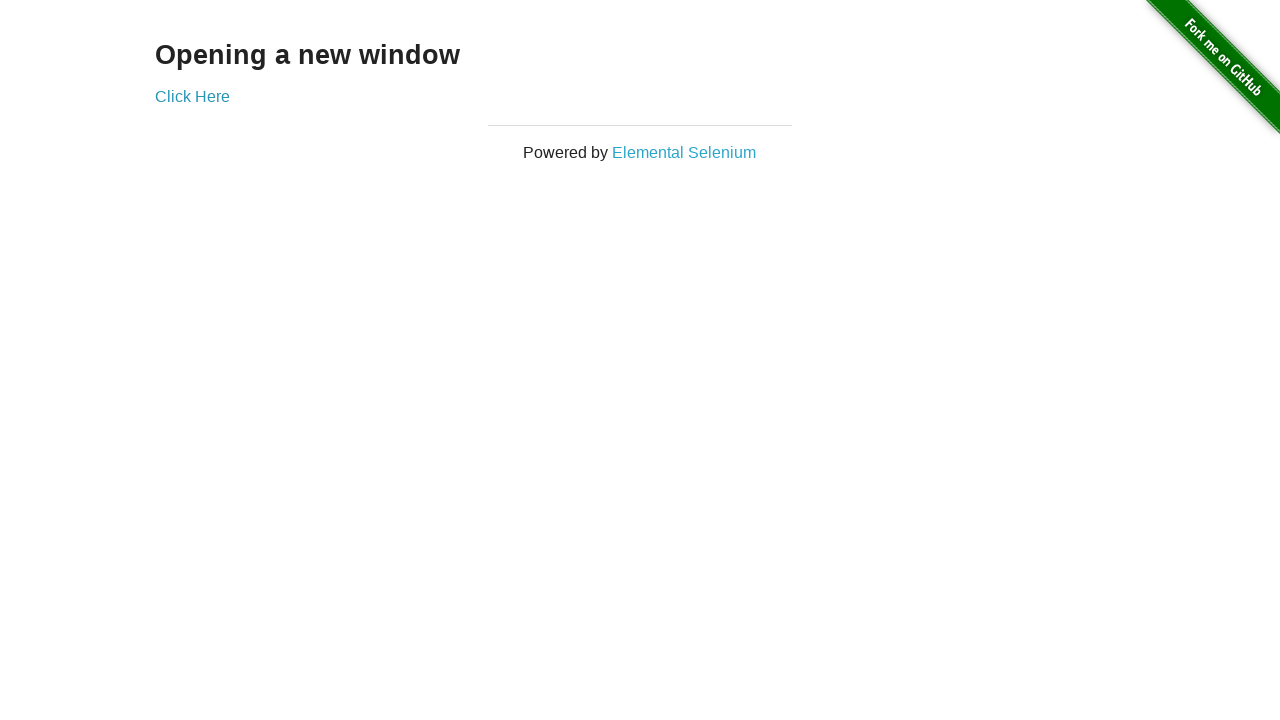

New page opened and captured
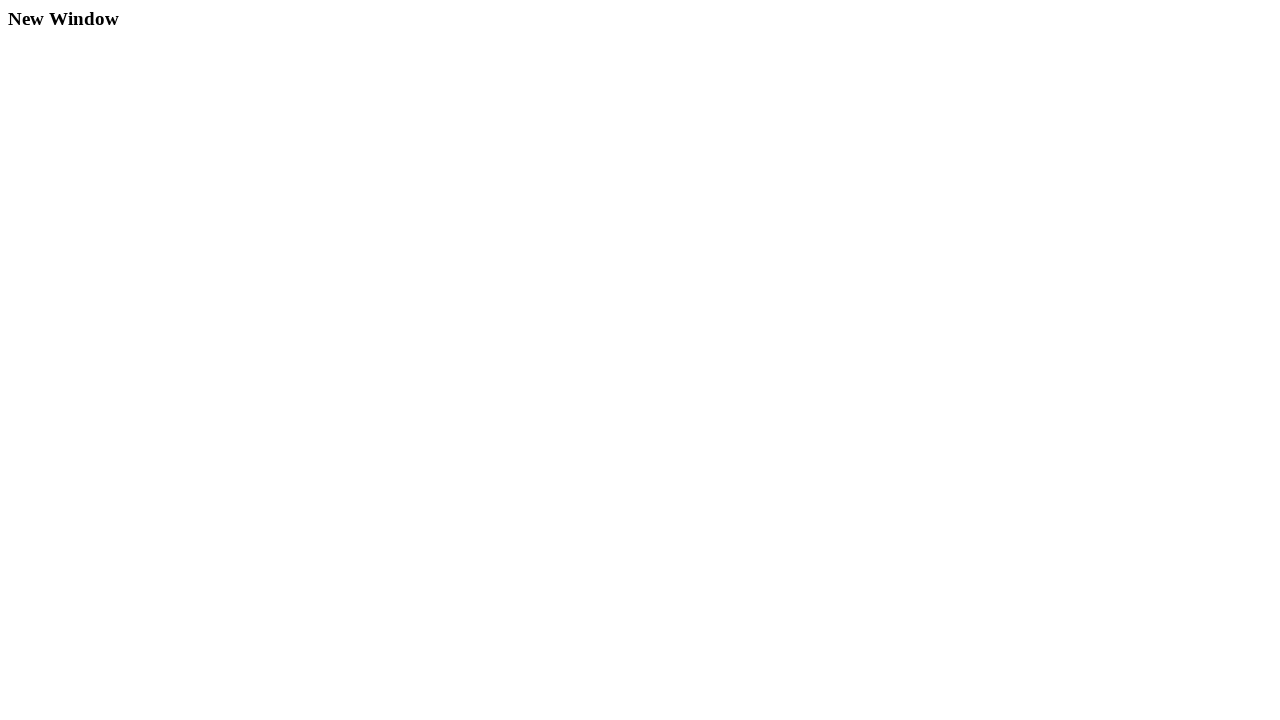

New page finished loading
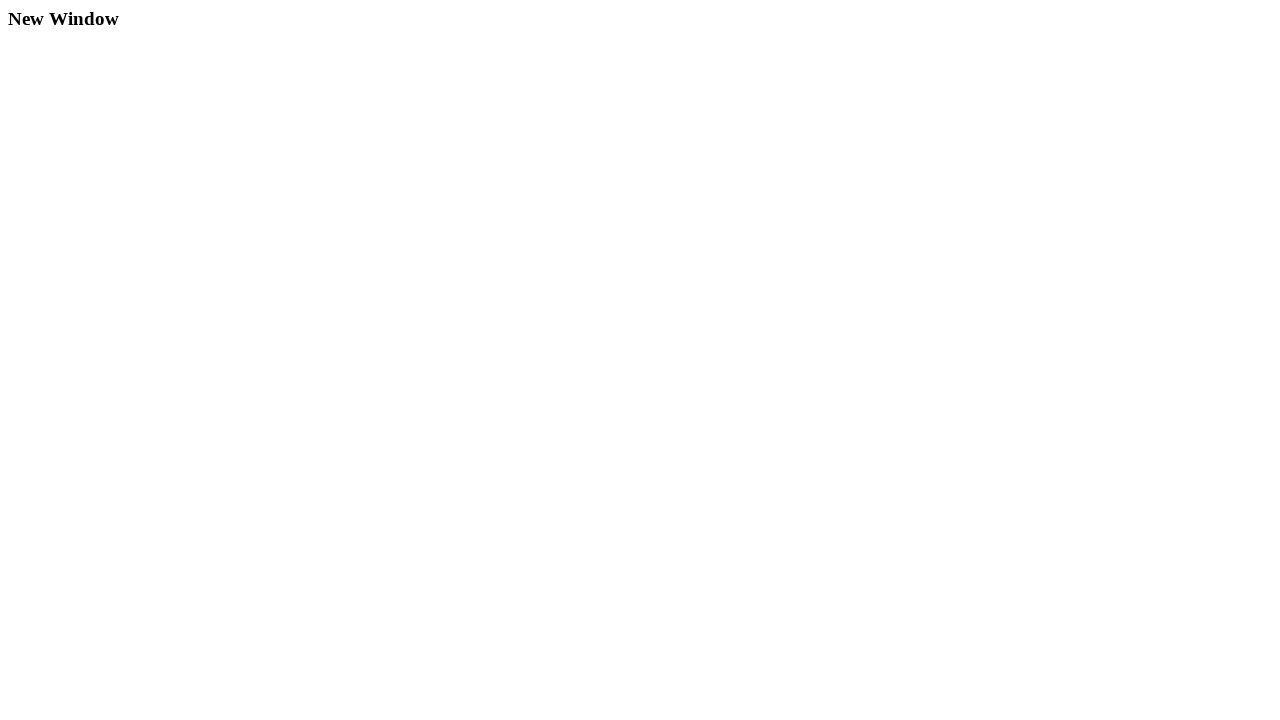

Verified first window title is not 'New Window'
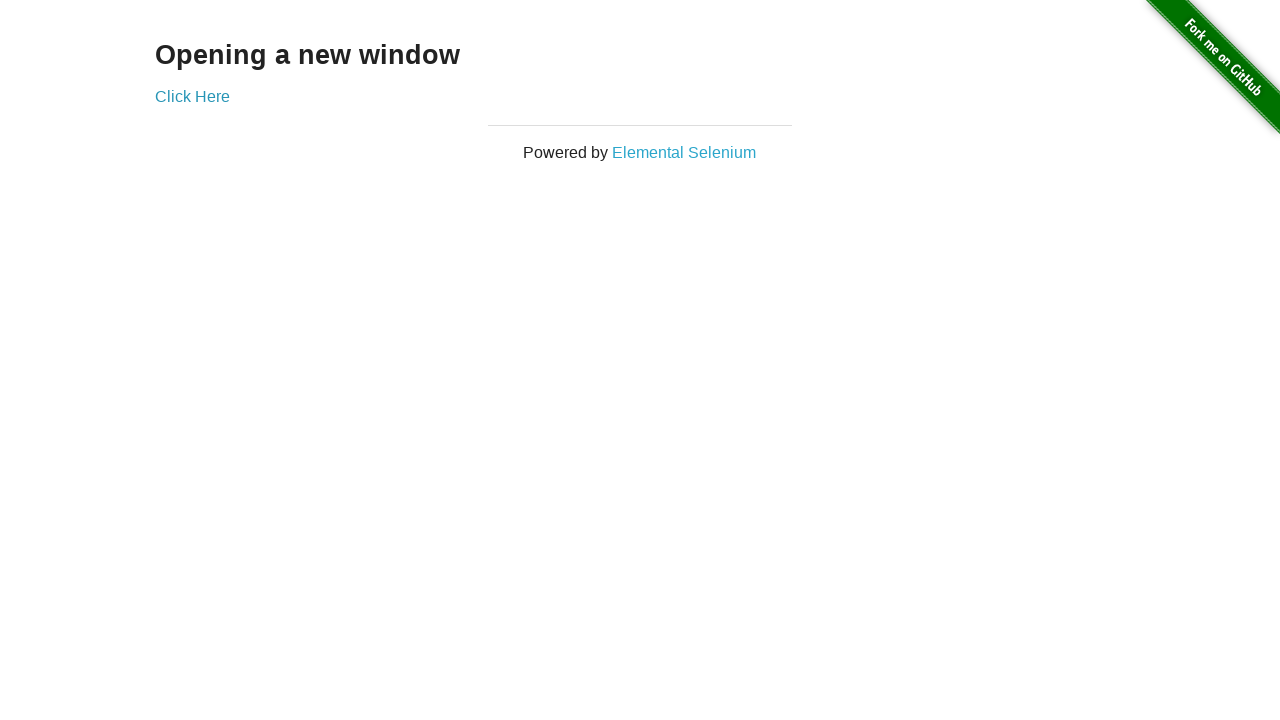

Verified new window title is 'New Window'
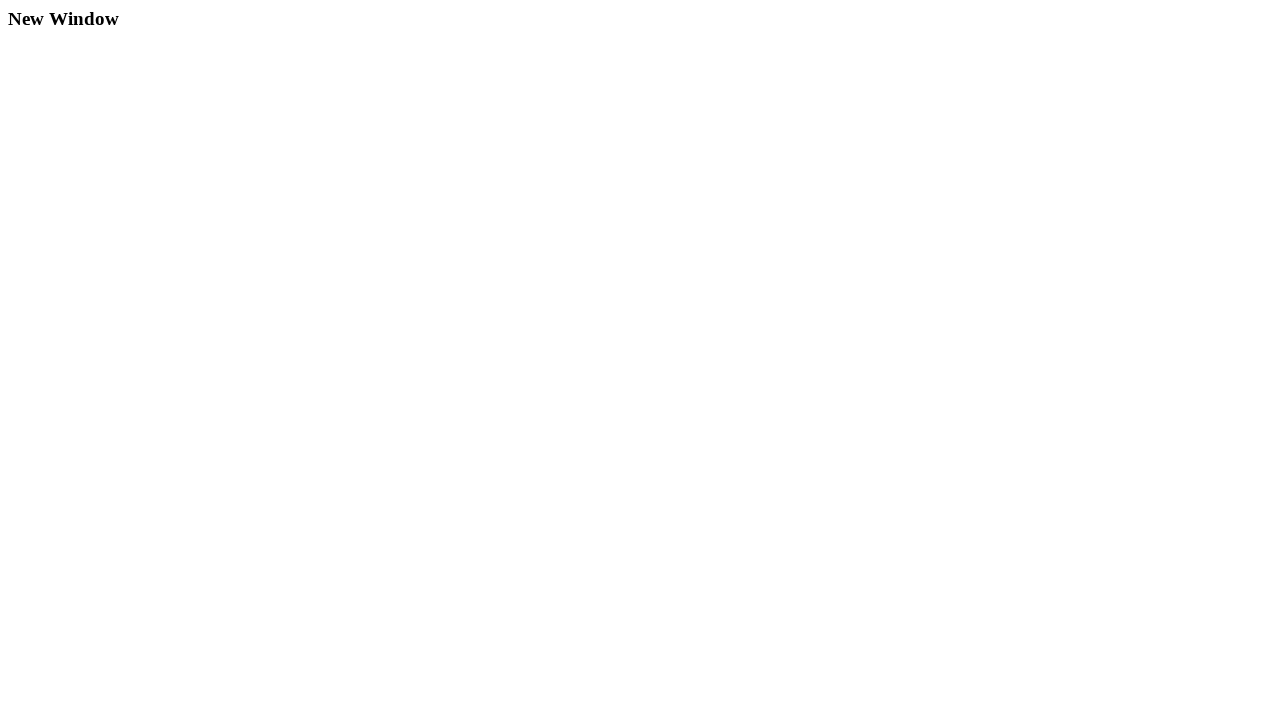

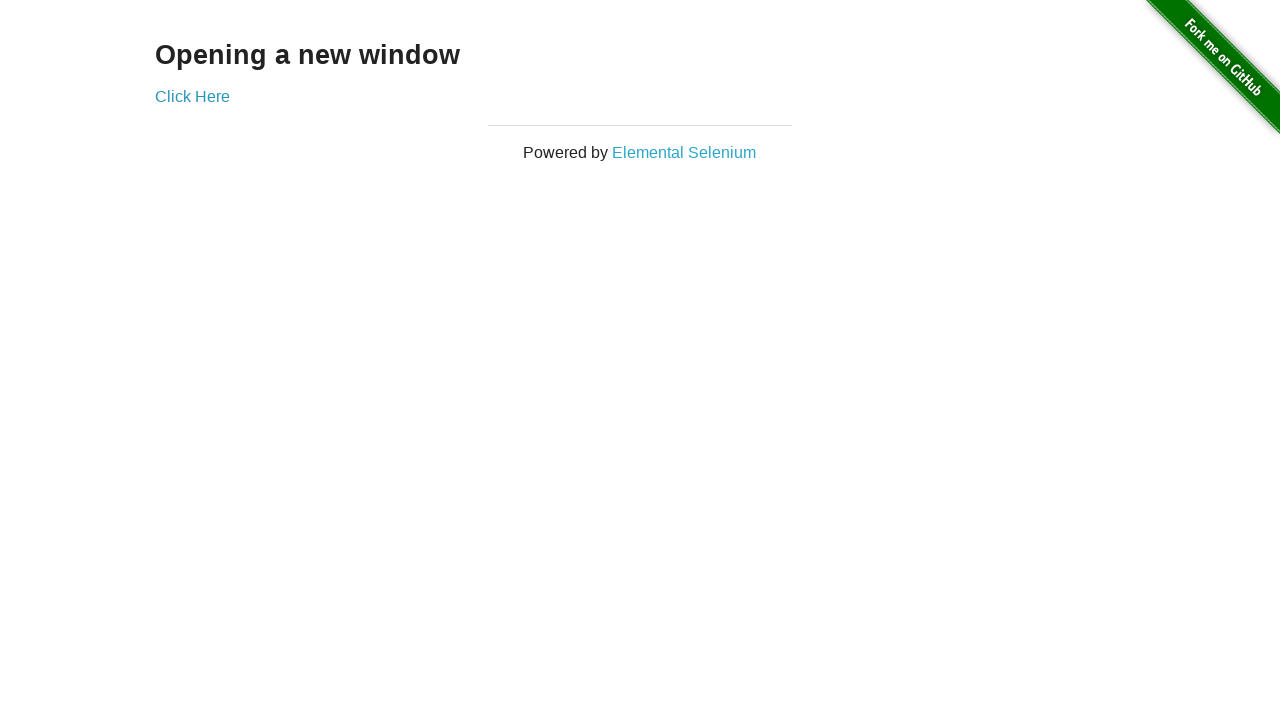